Tests a sample contact form by filling in a comment/message field to simulate sending an email or registering with a message.

Starting URL: https://www.globalsqa.com/samplepagetest/

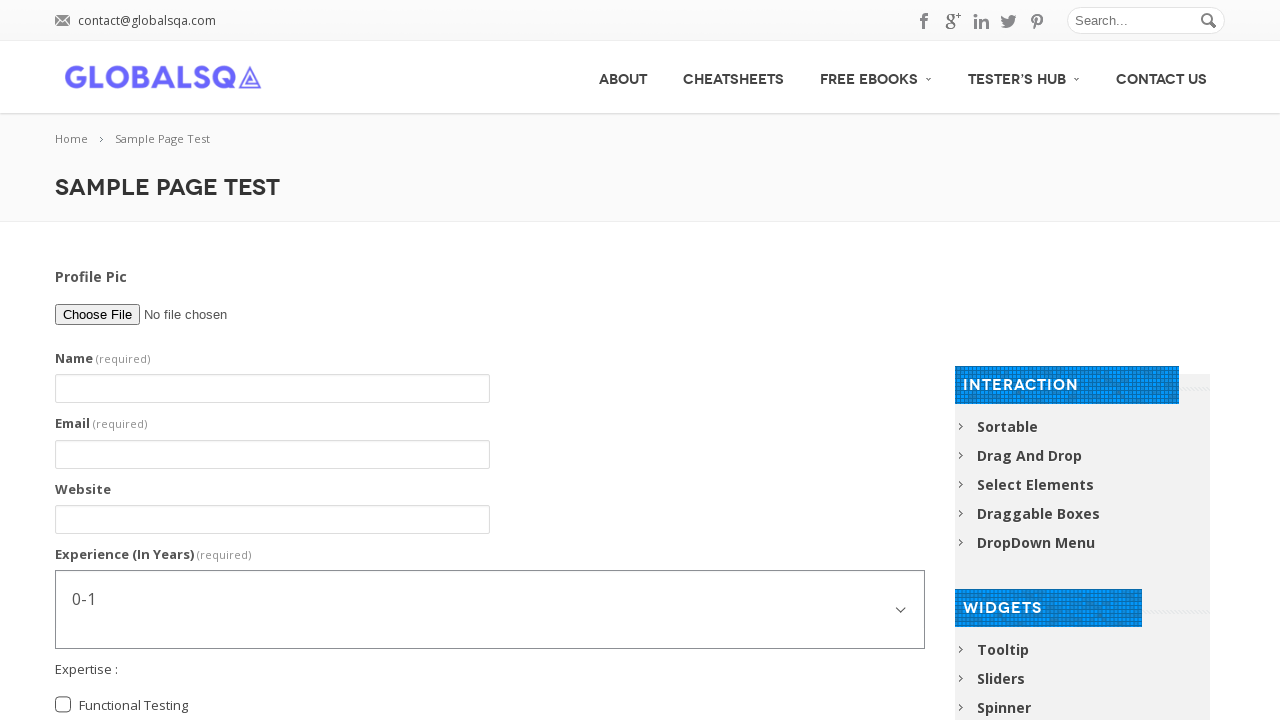

Filled comment field with test message for email registration simulation on #contact-form-comment-g2599-comment
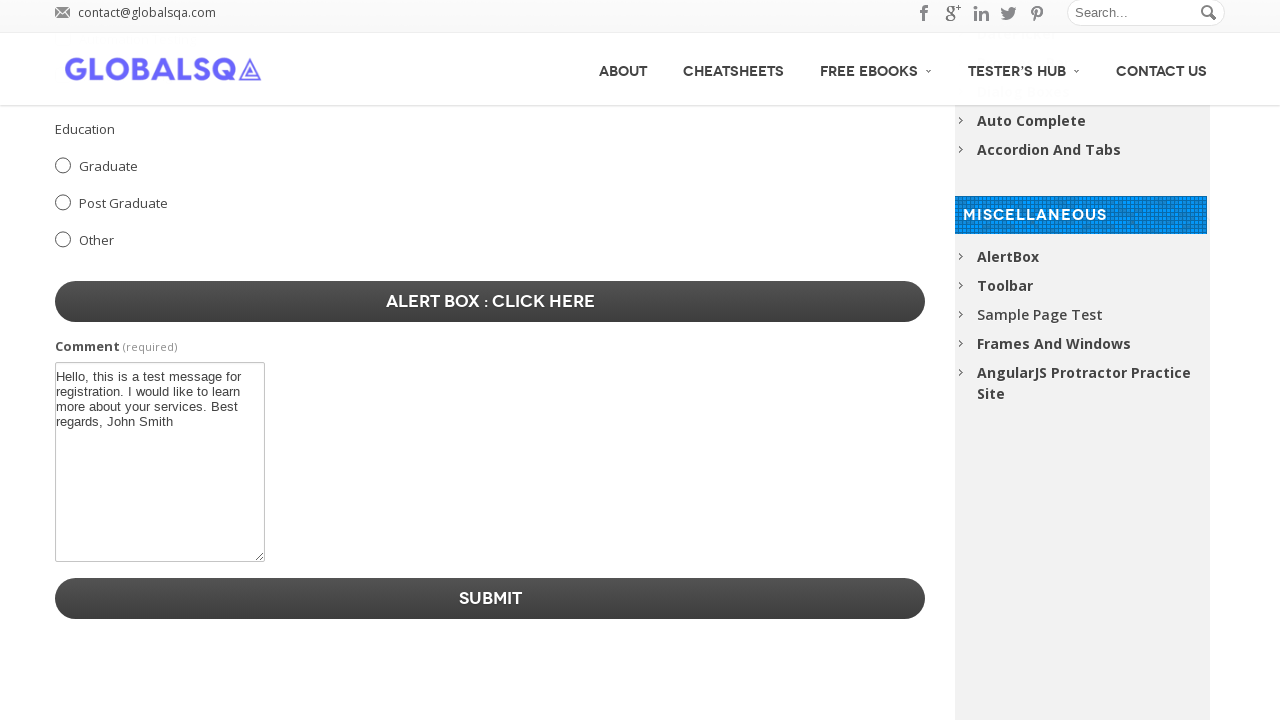

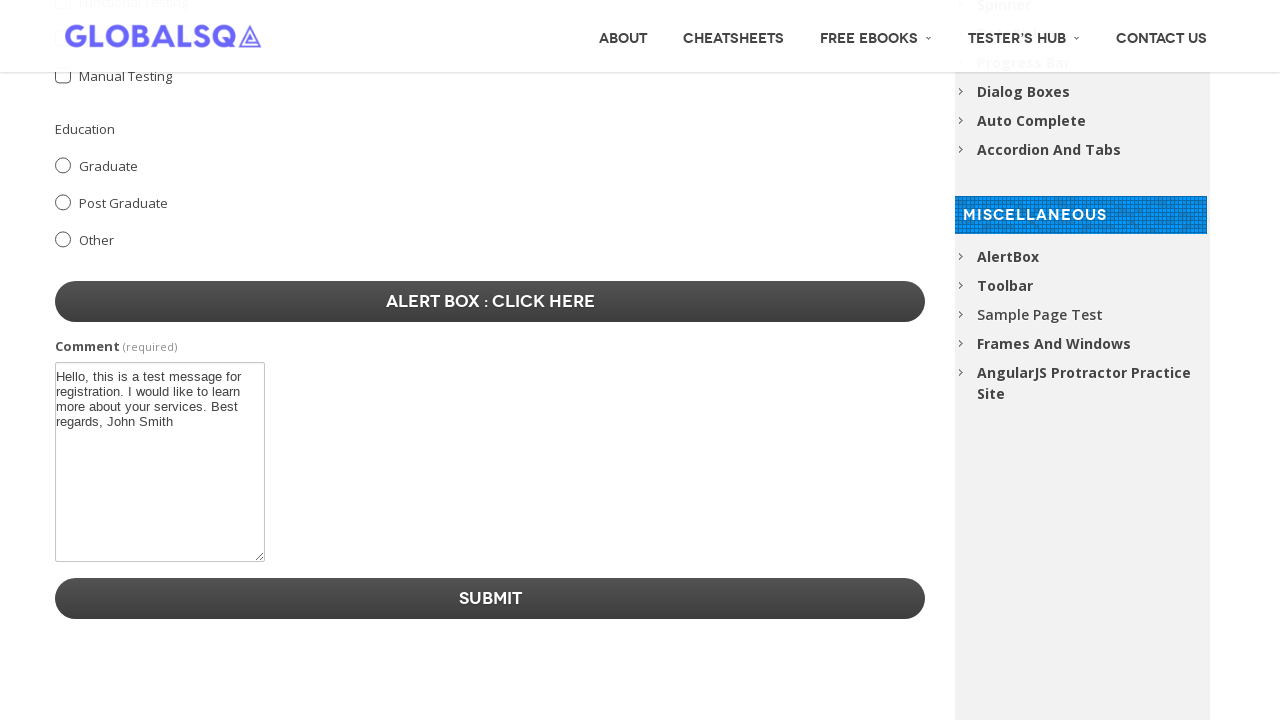